Tests browser navigation by visiting multiple EPAM pages, refreshing, and using back navigation to verify history works correctly

Starting URL: https://www.epam.com/how-we-do-it

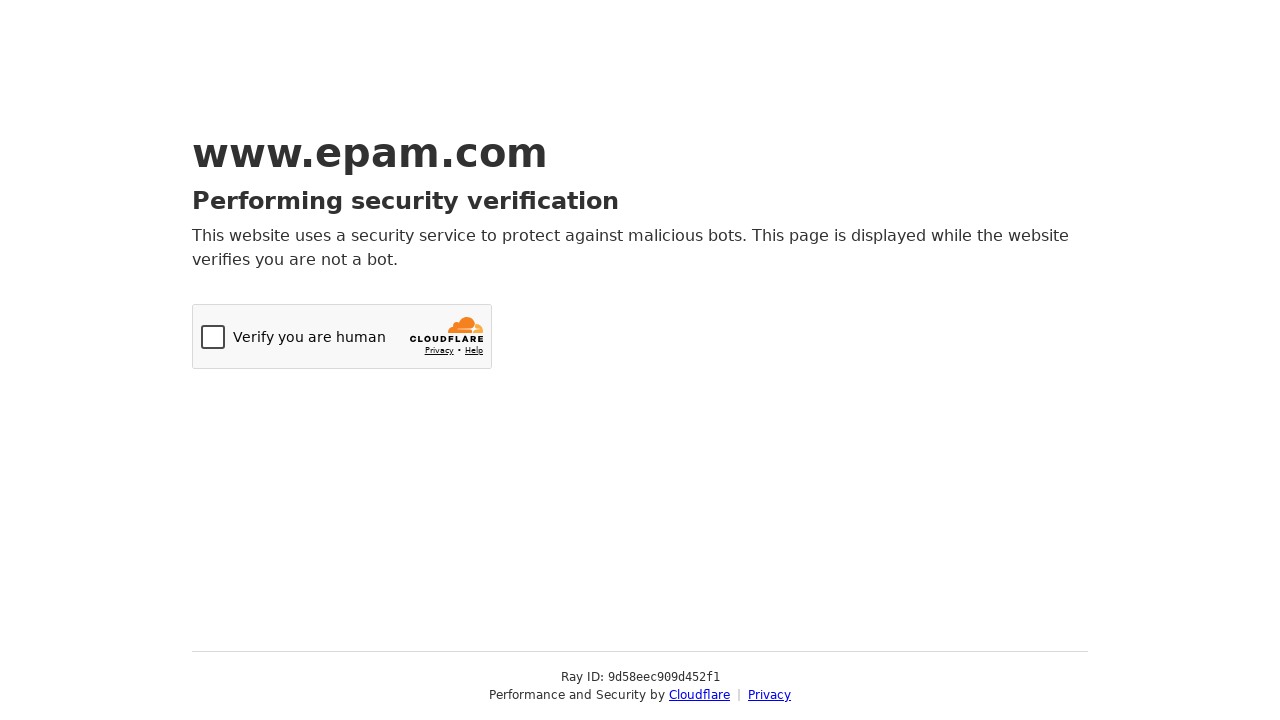

Navigated to EPAM Our Work page
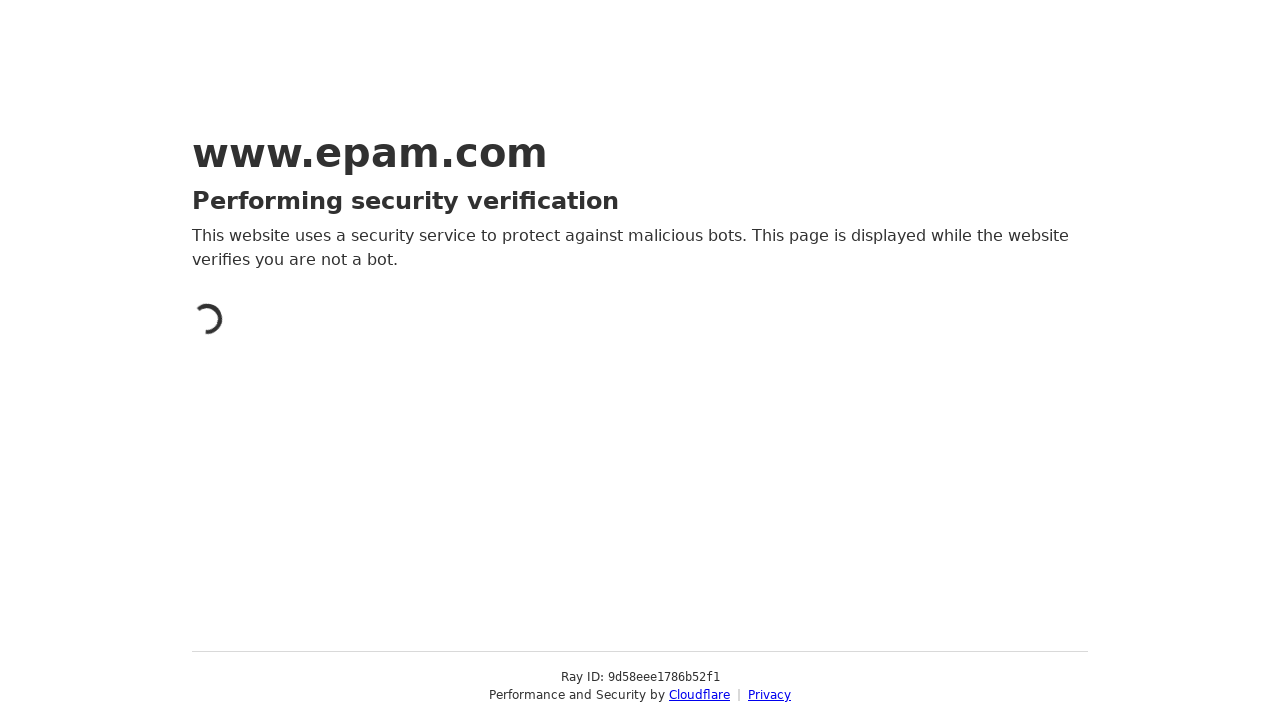

Refreshed the Our Work page
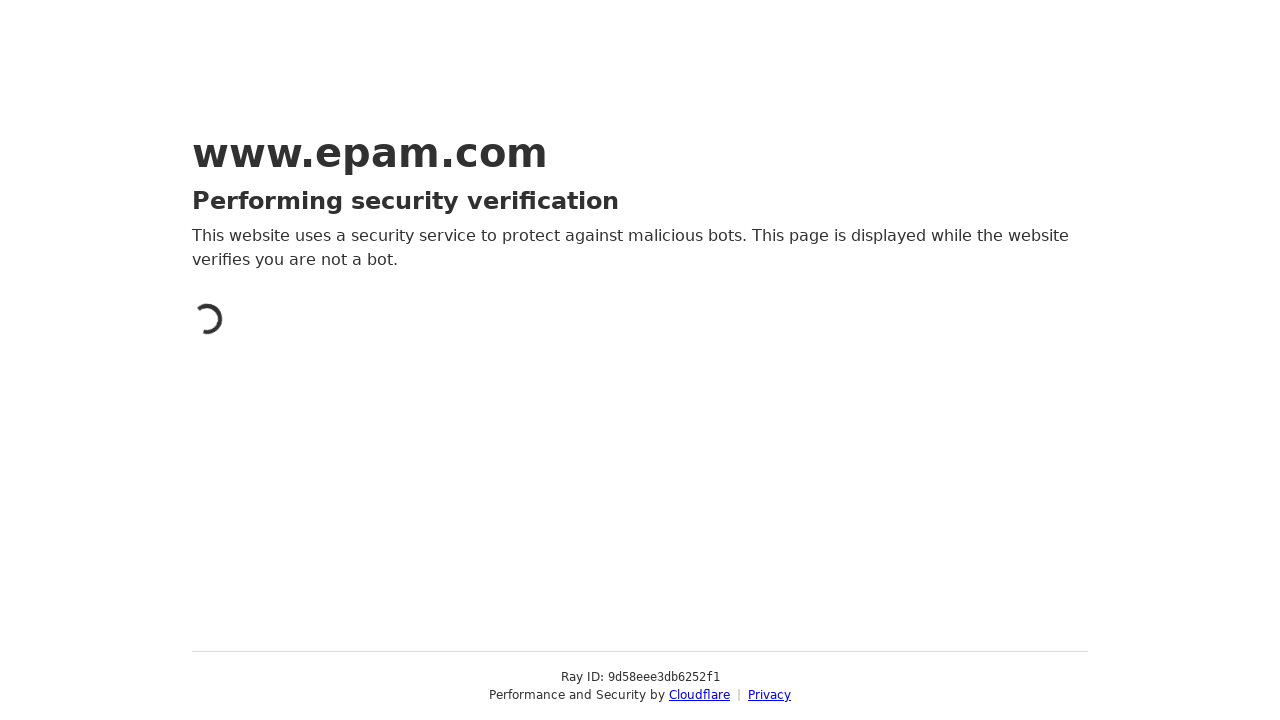

Navigated back using browser back button
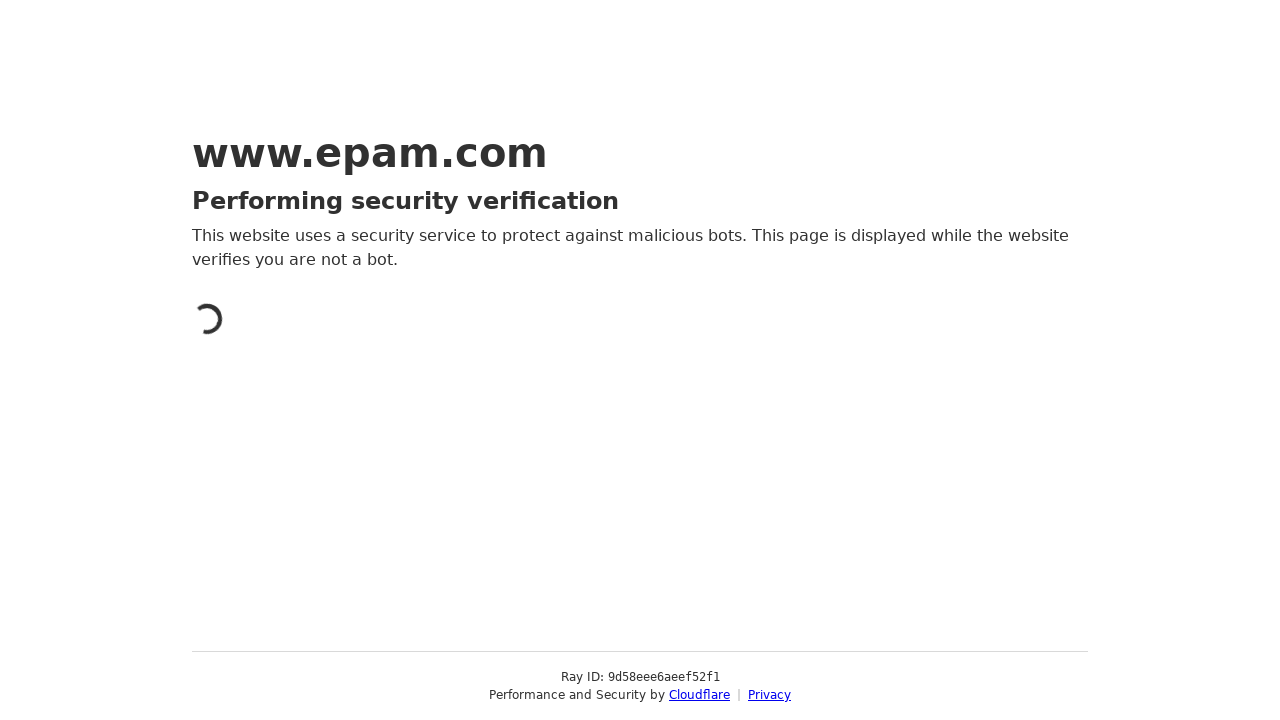

Verified browser history works correctly - returned to How We Do It page
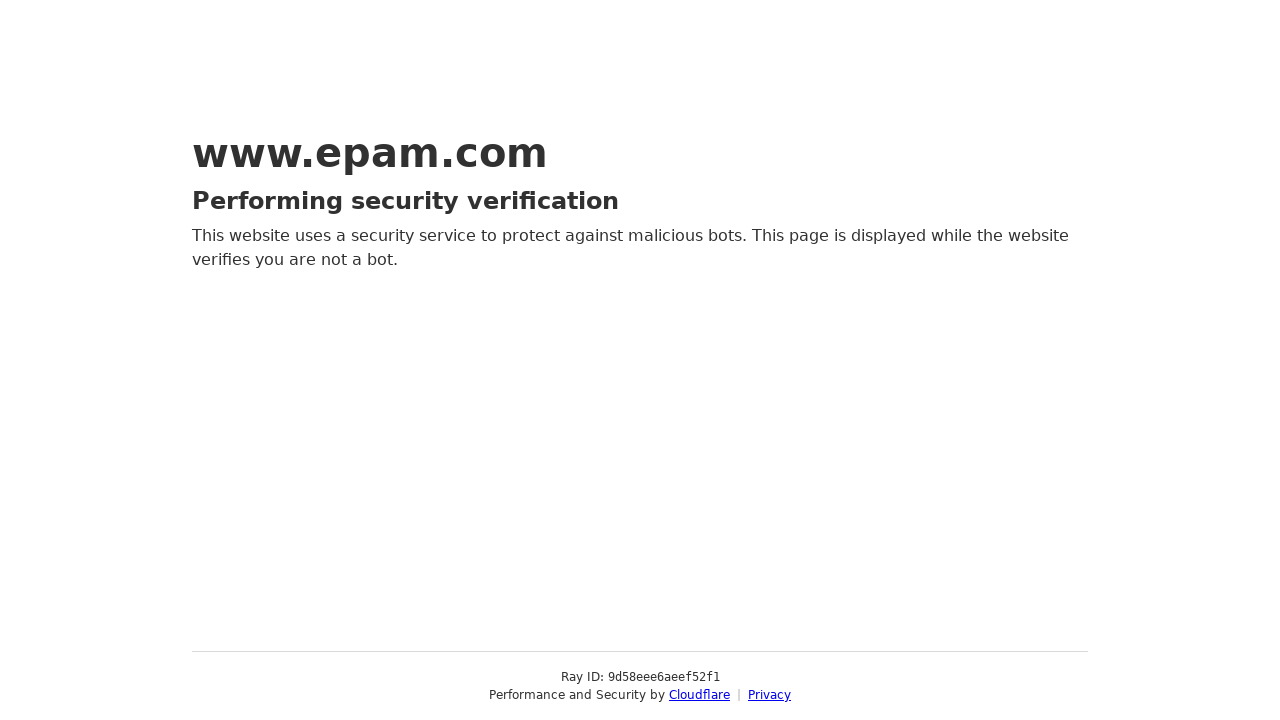

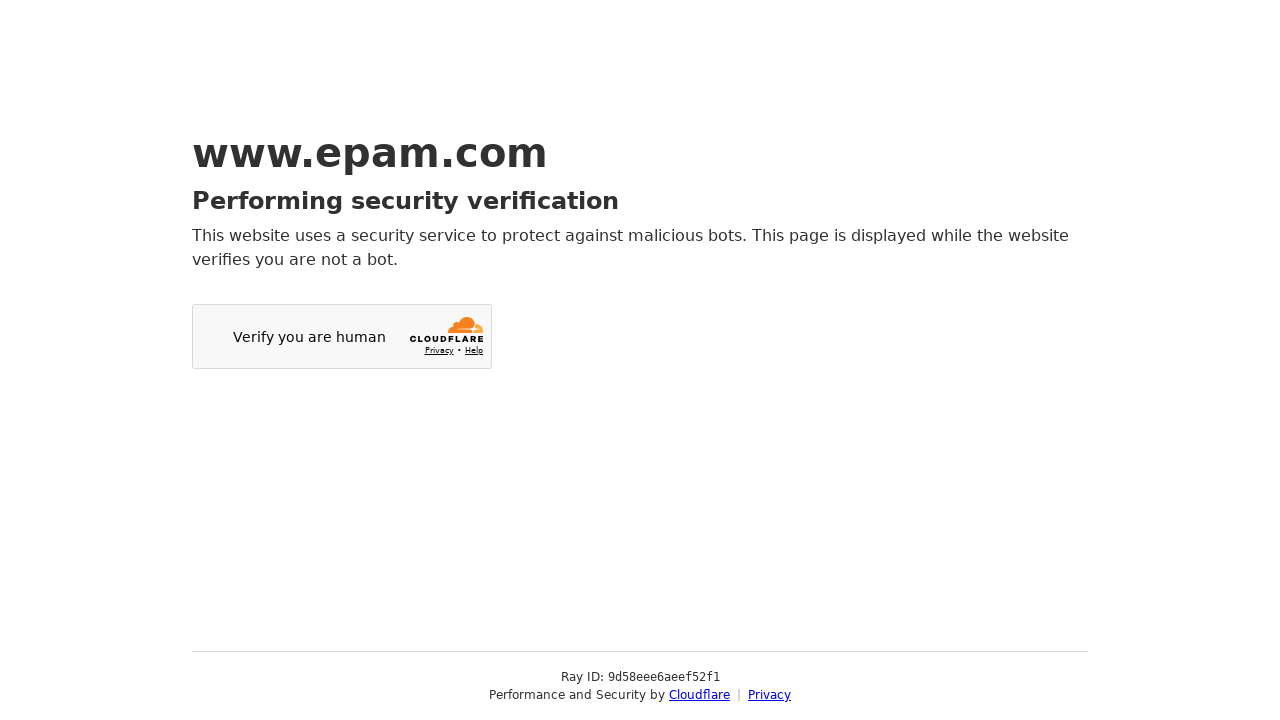